Tests checkbox functionality by ensuring both checkboxes are selected - clicks each checkbox if it's not already selected, then verifies both are checked

Starting URL: https://the-internet.herokuapp.com/checkboxes

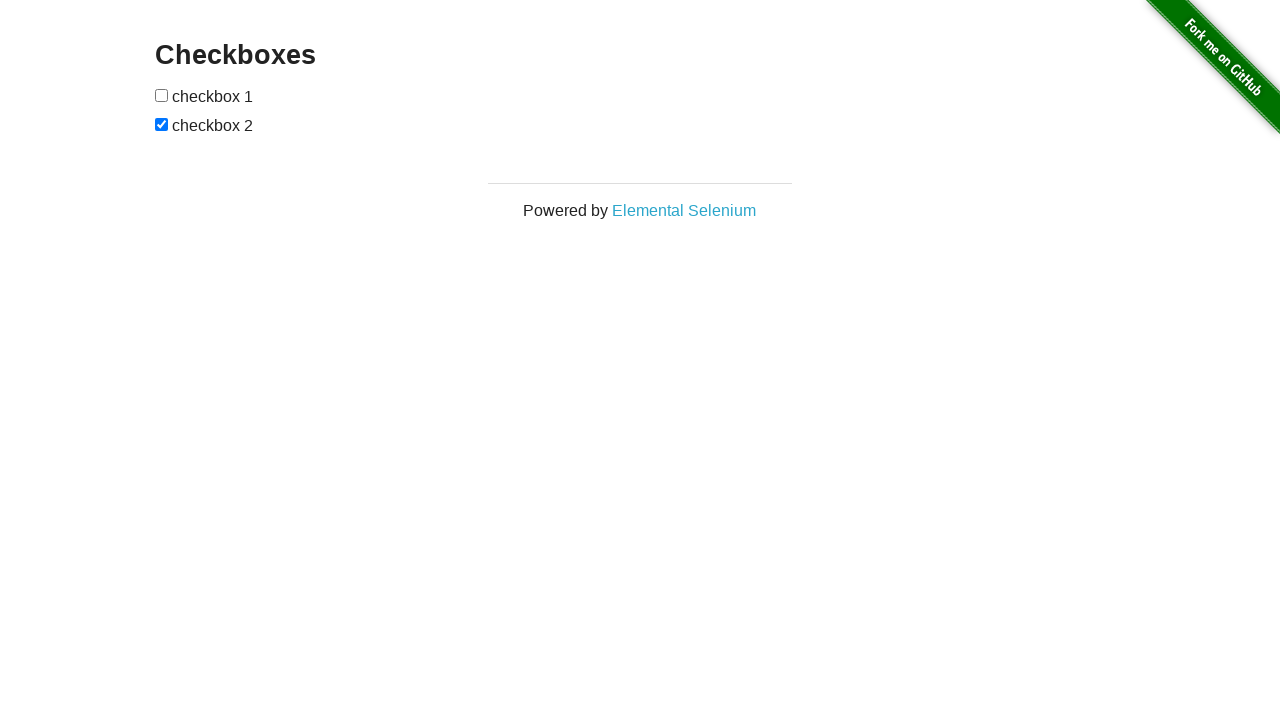

Located first checkbox element
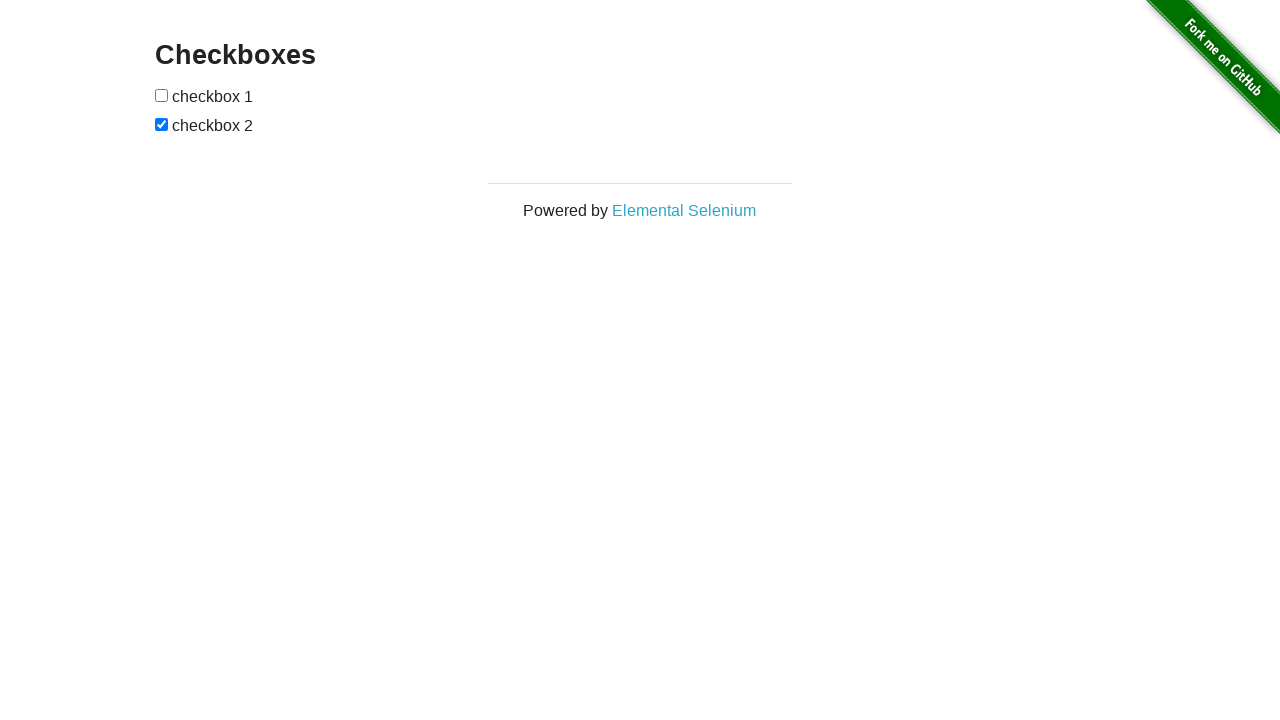

Located second checkbox element
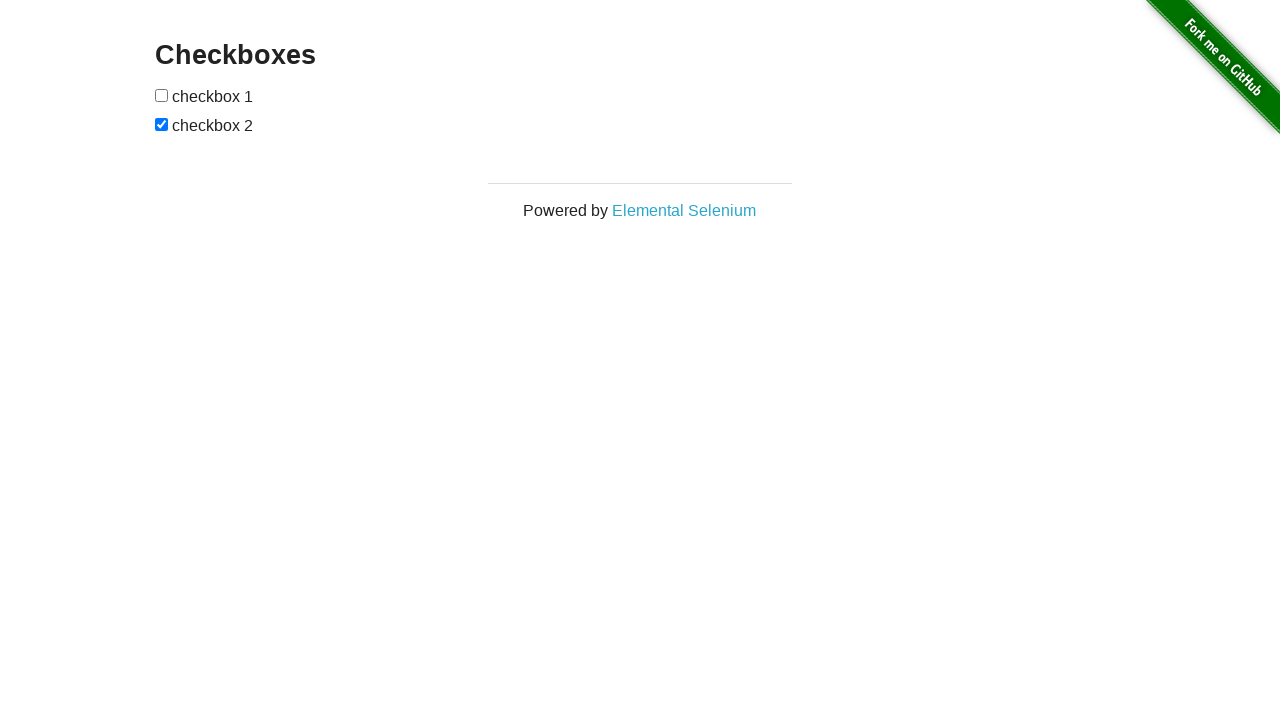

Checked first checkbox - it was not selected
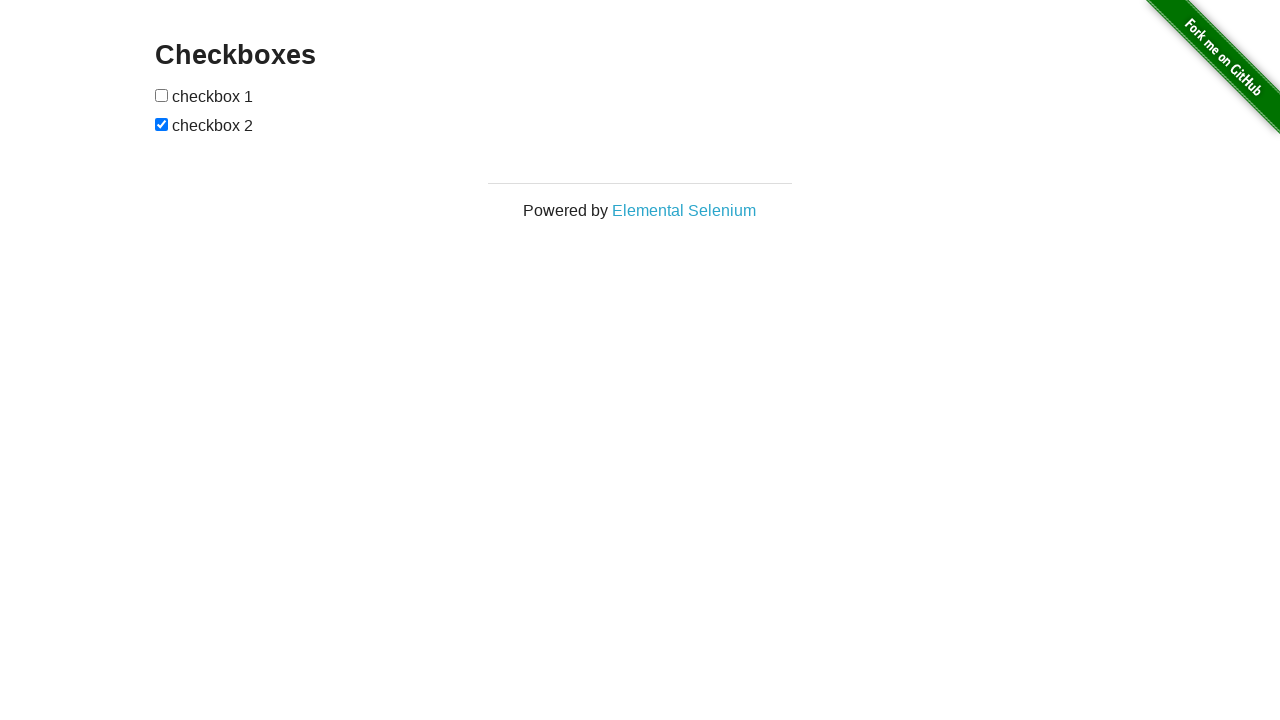

Clicked first checkbox at (162, 95) on (//input[@type='checkbox'])[1]
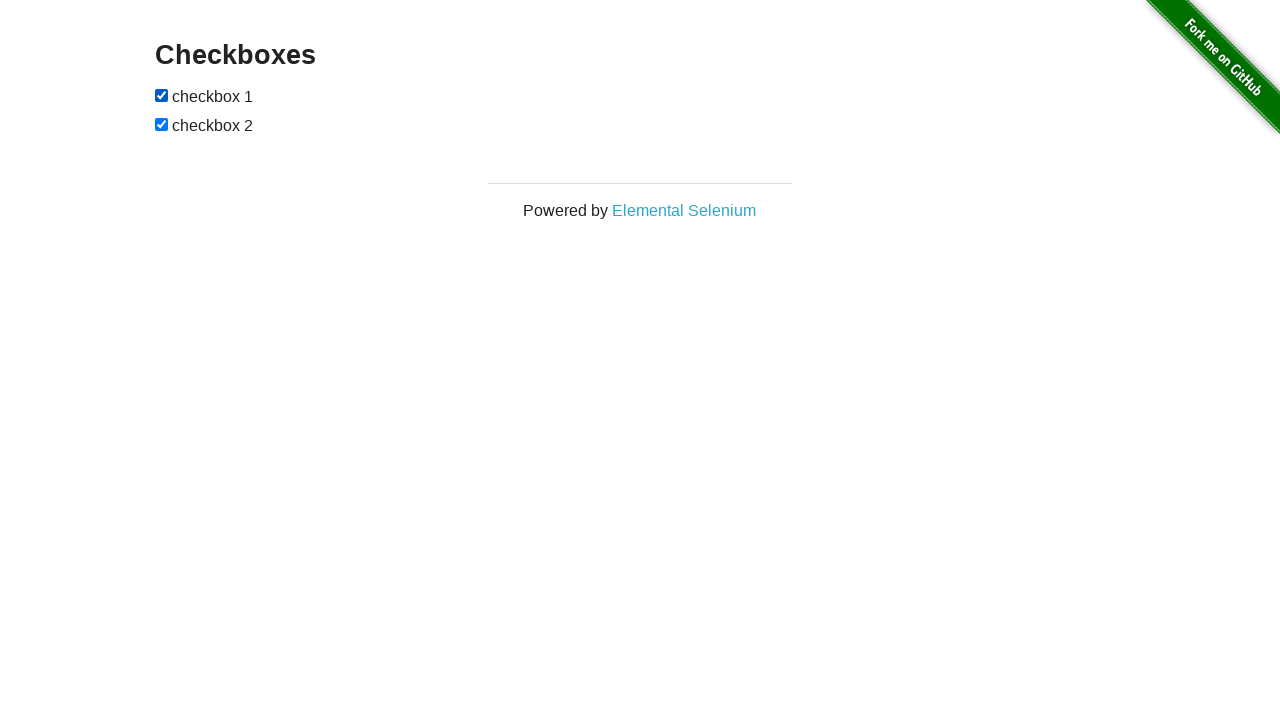

Second checkbox was already selected, no action needed
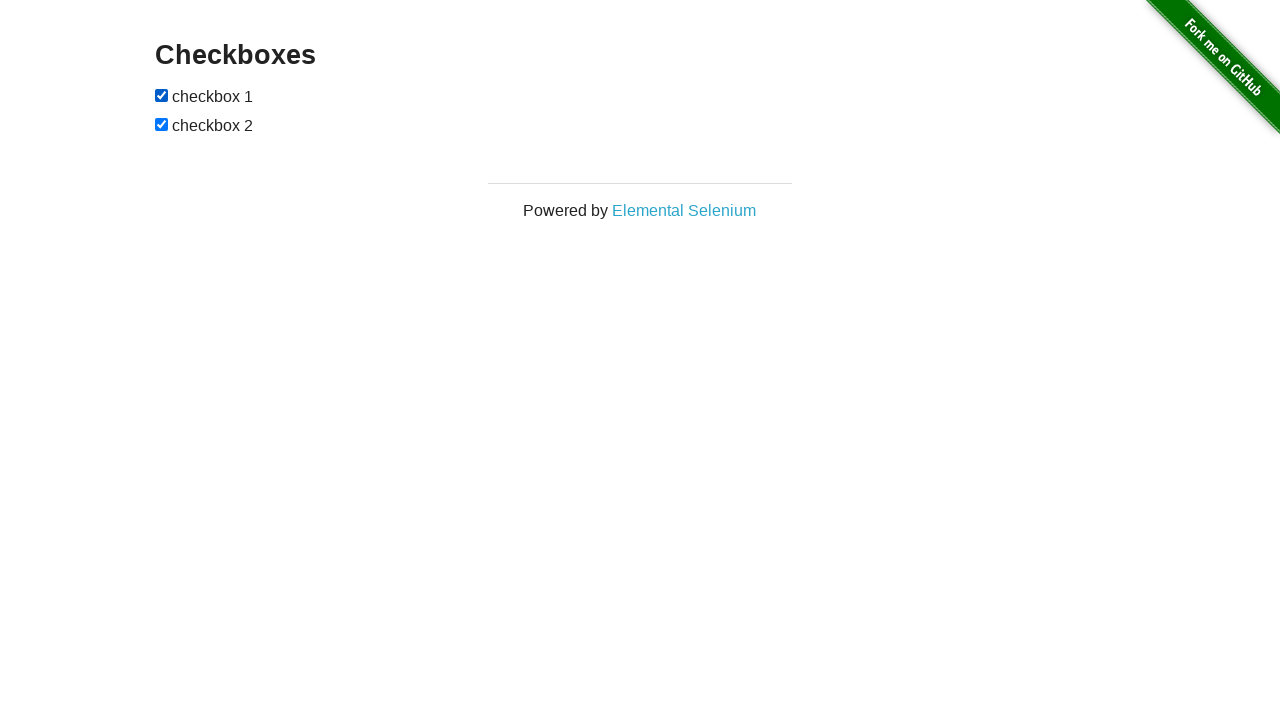

Verified both checkboxes are selected
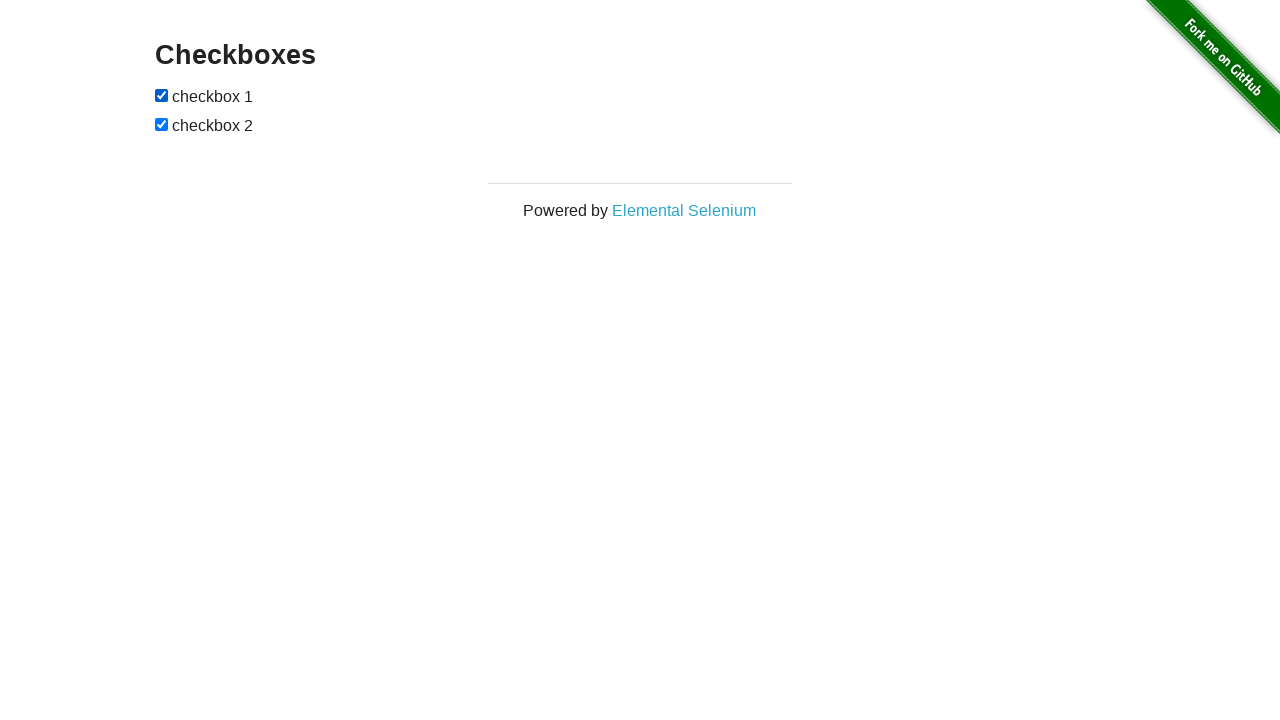

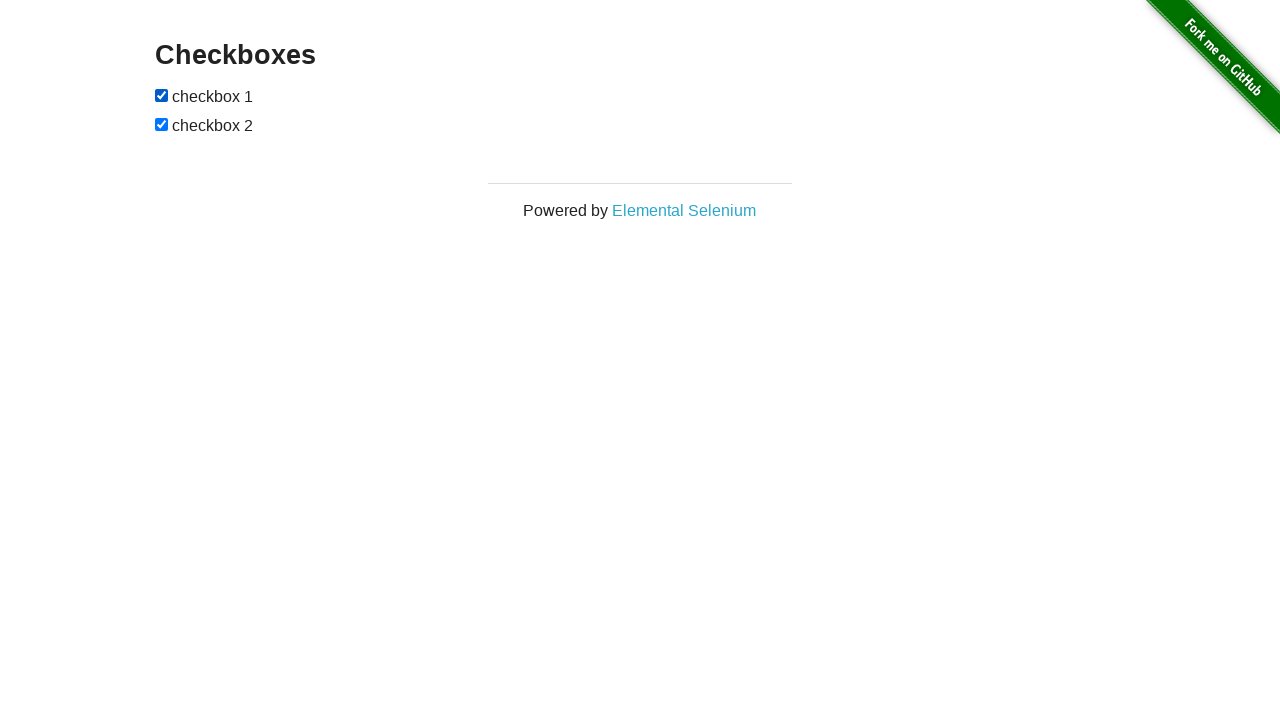